Tests an e-commerce practice site by searching for products containing "Ca", verifying 4 products are displayed, adding items to cart (including Cashews), and proceeding through checkout to place an order.

Starting URL: https://rahulshettyacademy.com/seleniumPractise/#/

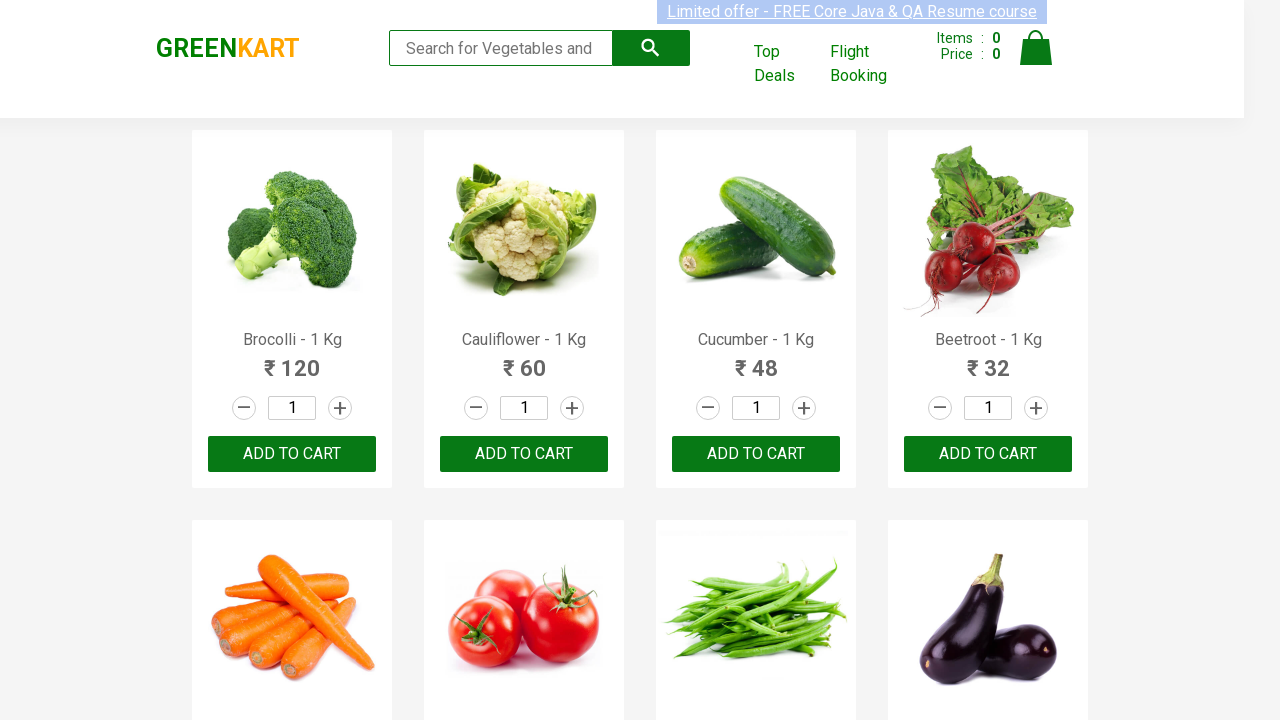

Filled search box with 'Ca' to find products on .search-keyword
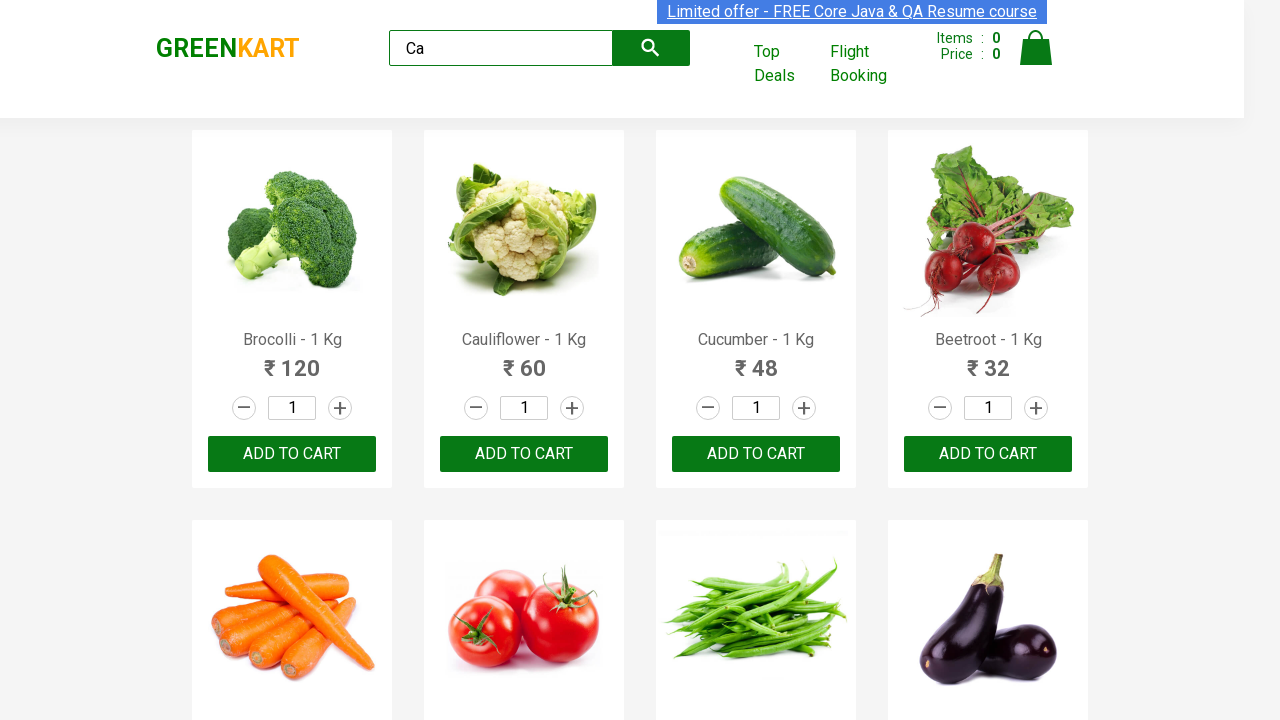

Waited 2 seconds for products to load
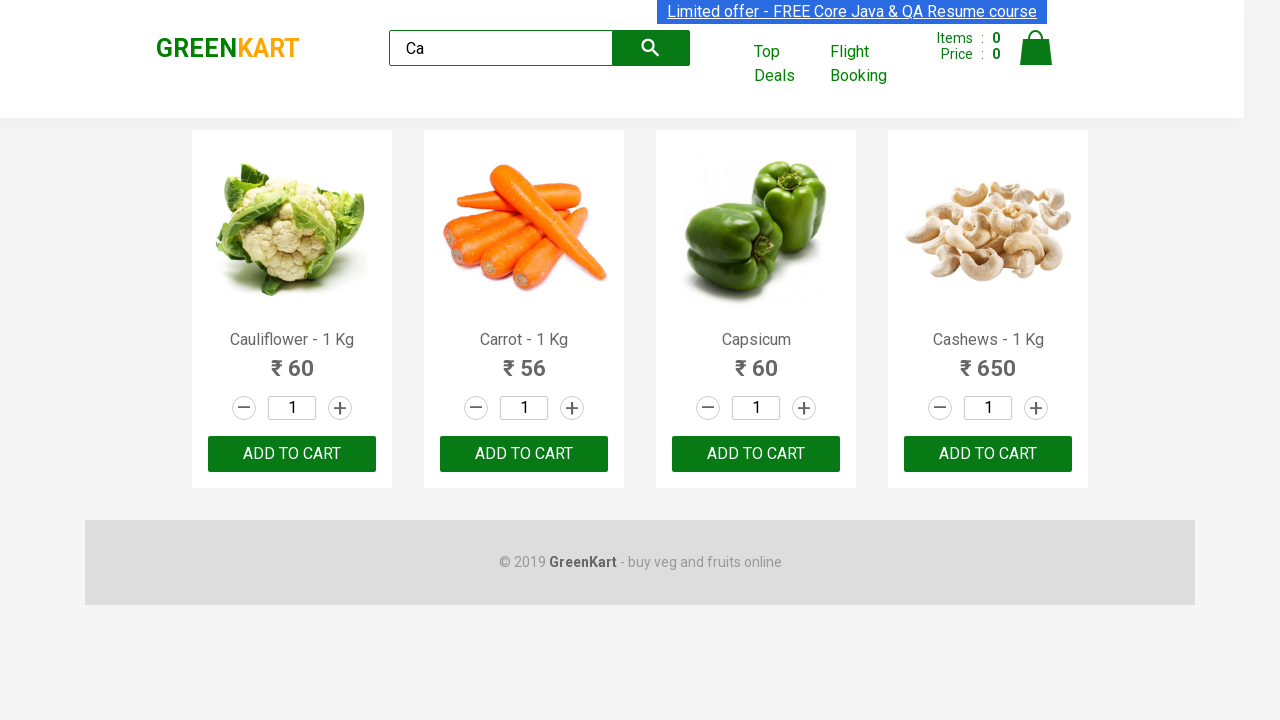

Verified visible products are displayed
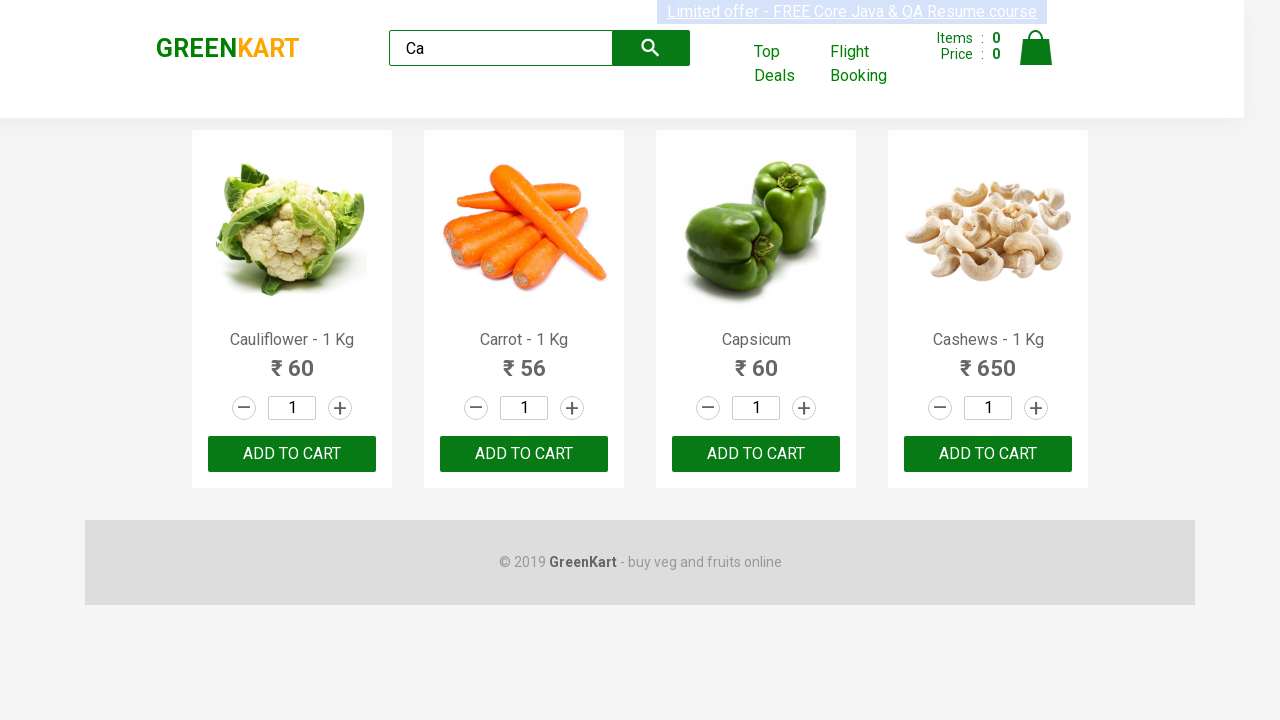

Located all visible product elements
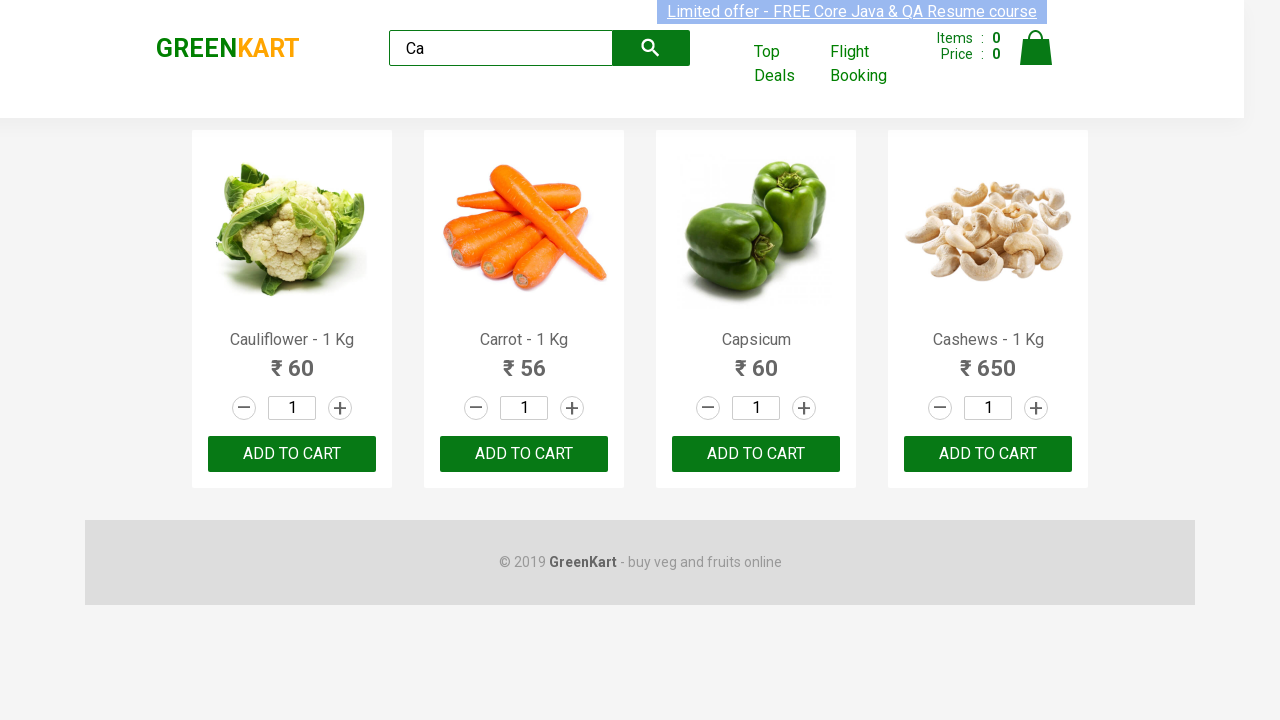

Clicked ADD TO CART on the 3rd product at (756, 454) on .products .product >> nth=2 >> text=ADD TO CART
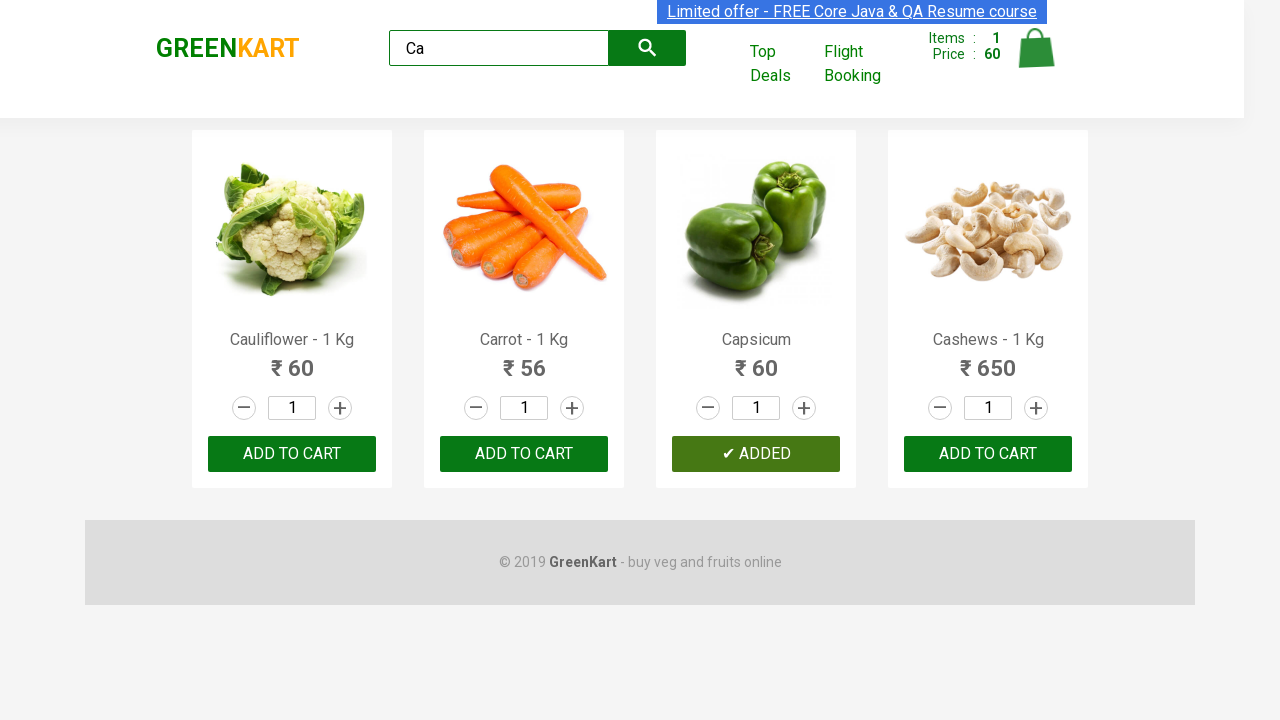

Located all product elements for iteration
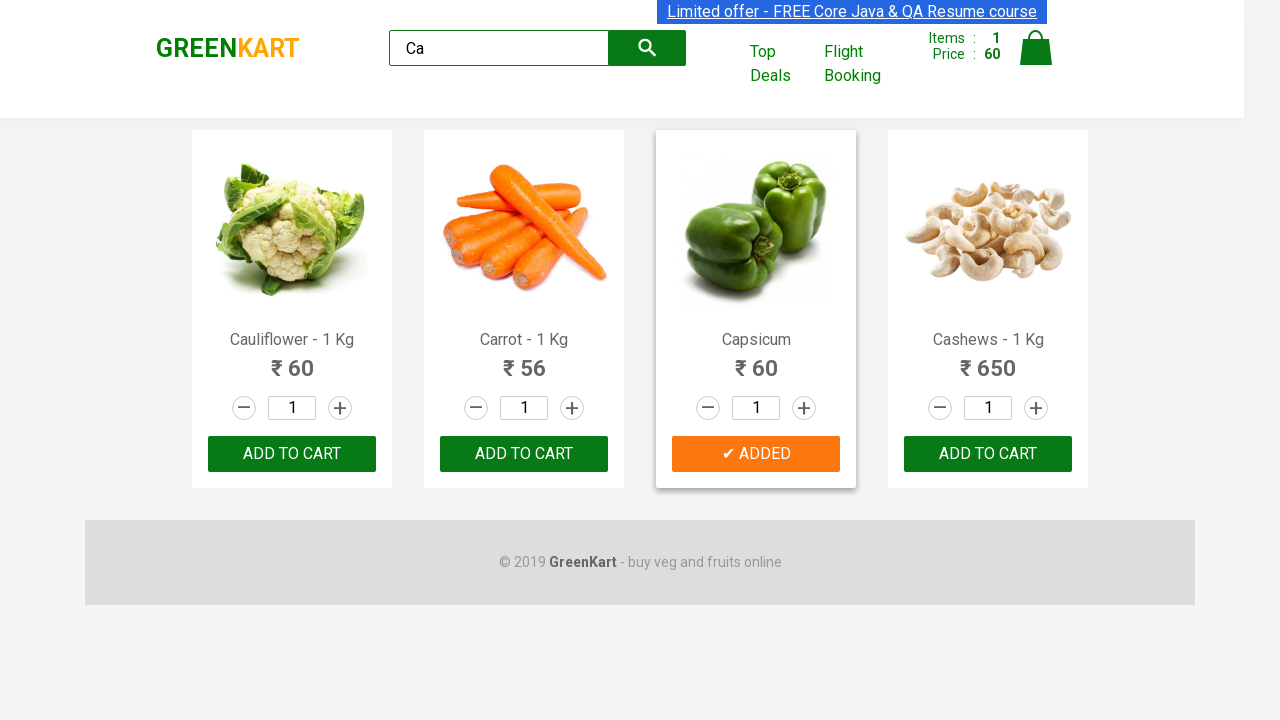

Counted 4 products in total
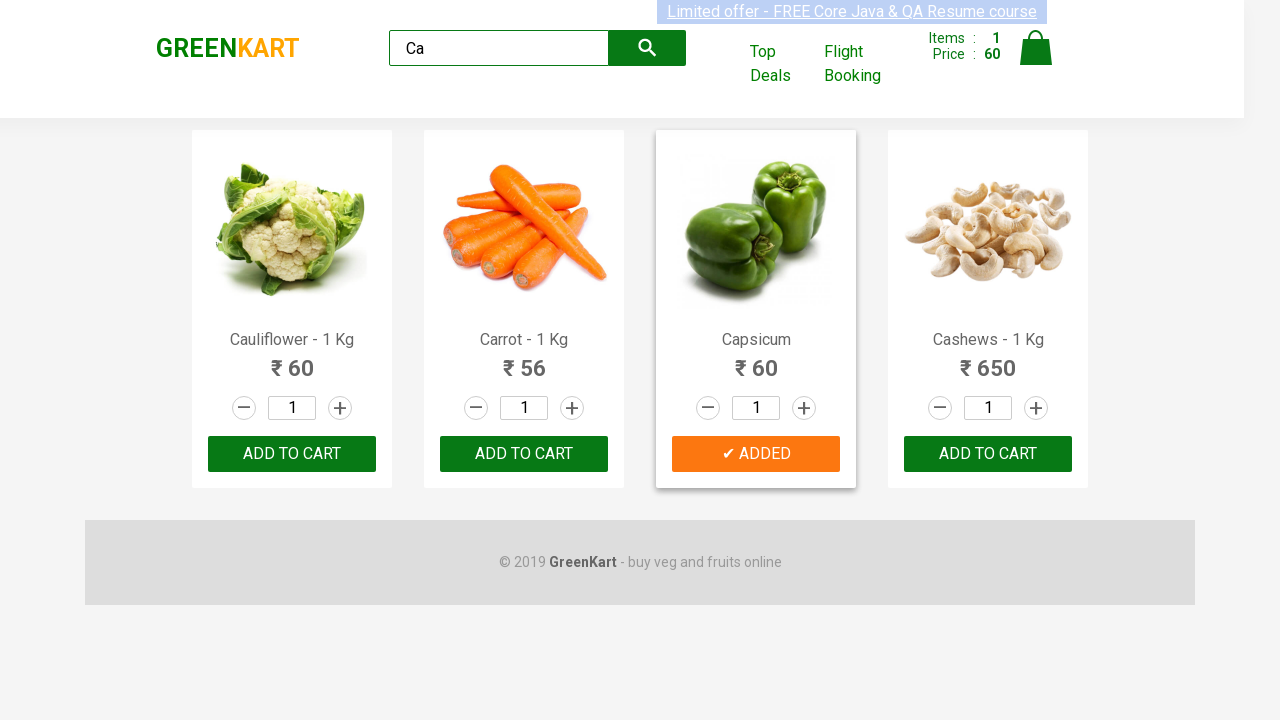

Selected product at index 0
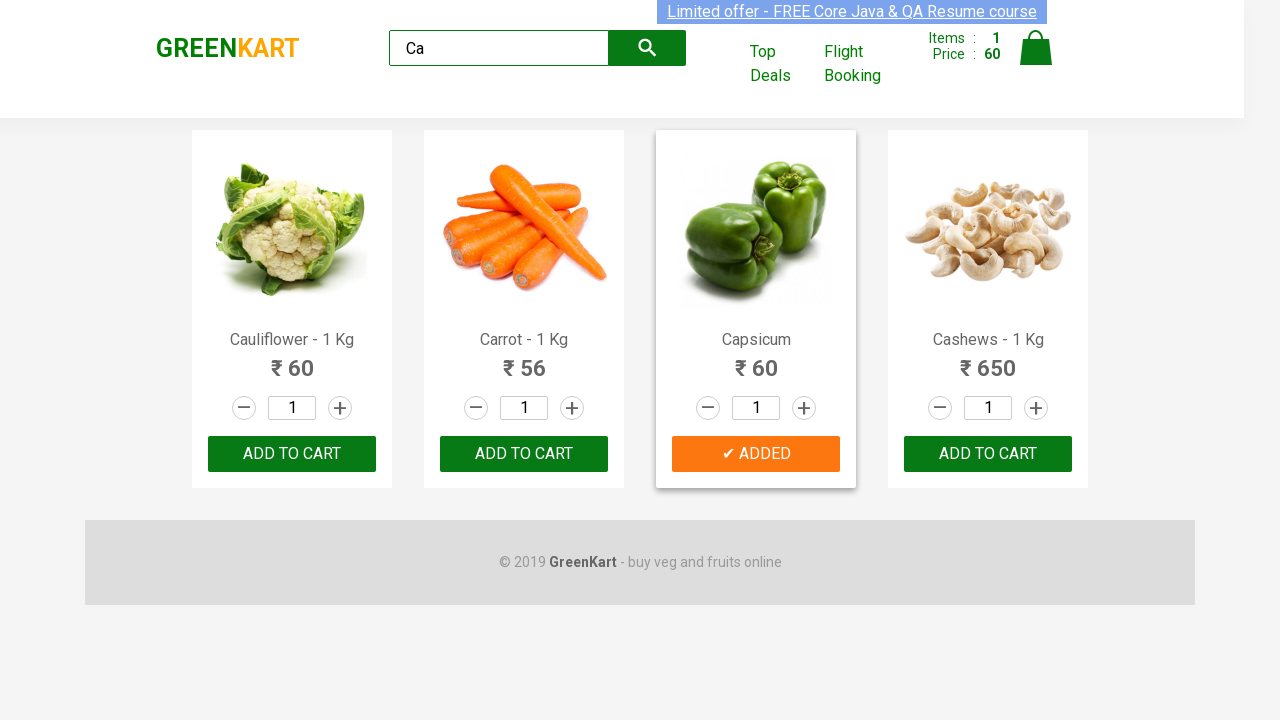

Retrieved product name: Cauliflower - 1 Kg
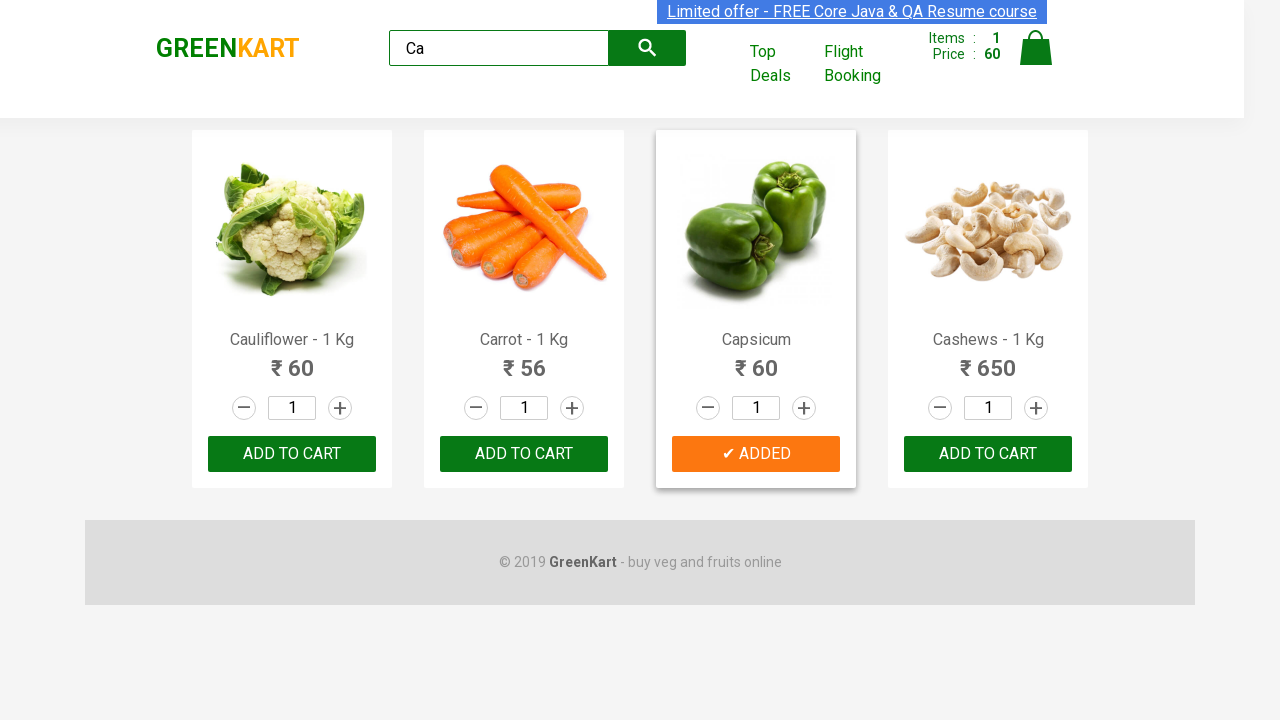

Selected product at index 1
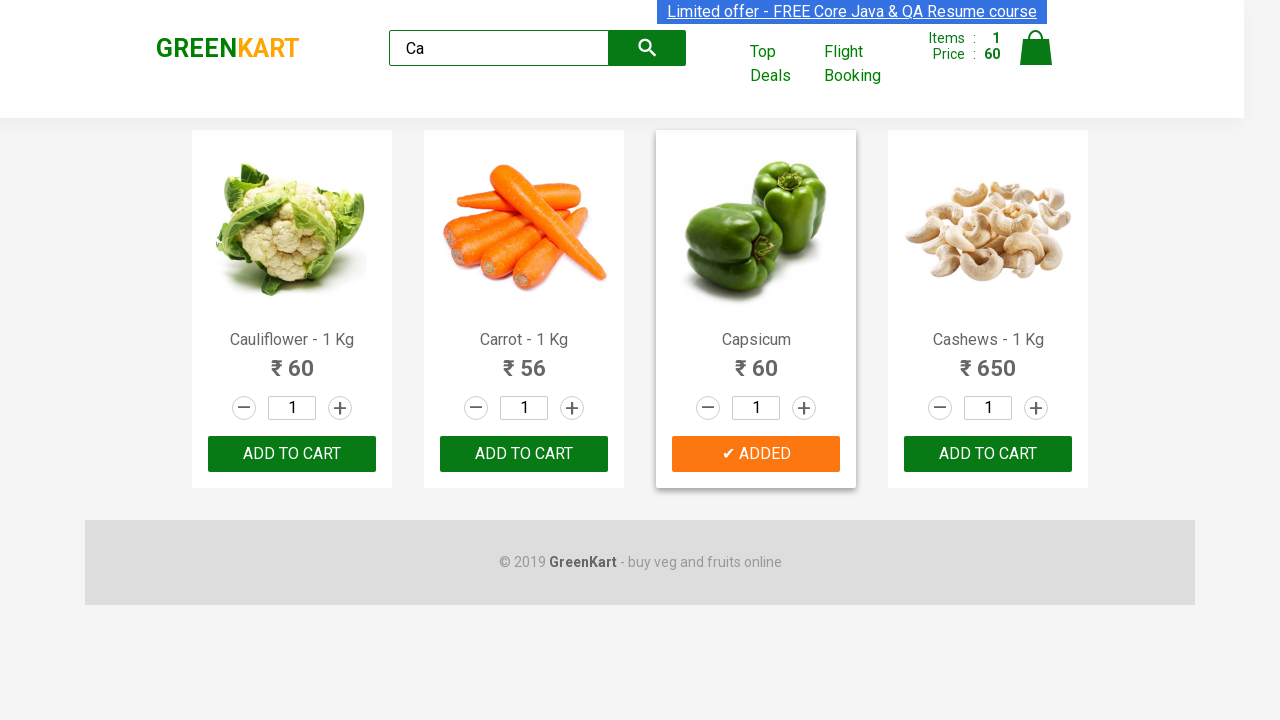

Retrieved product name: Carrot - 1 Kg
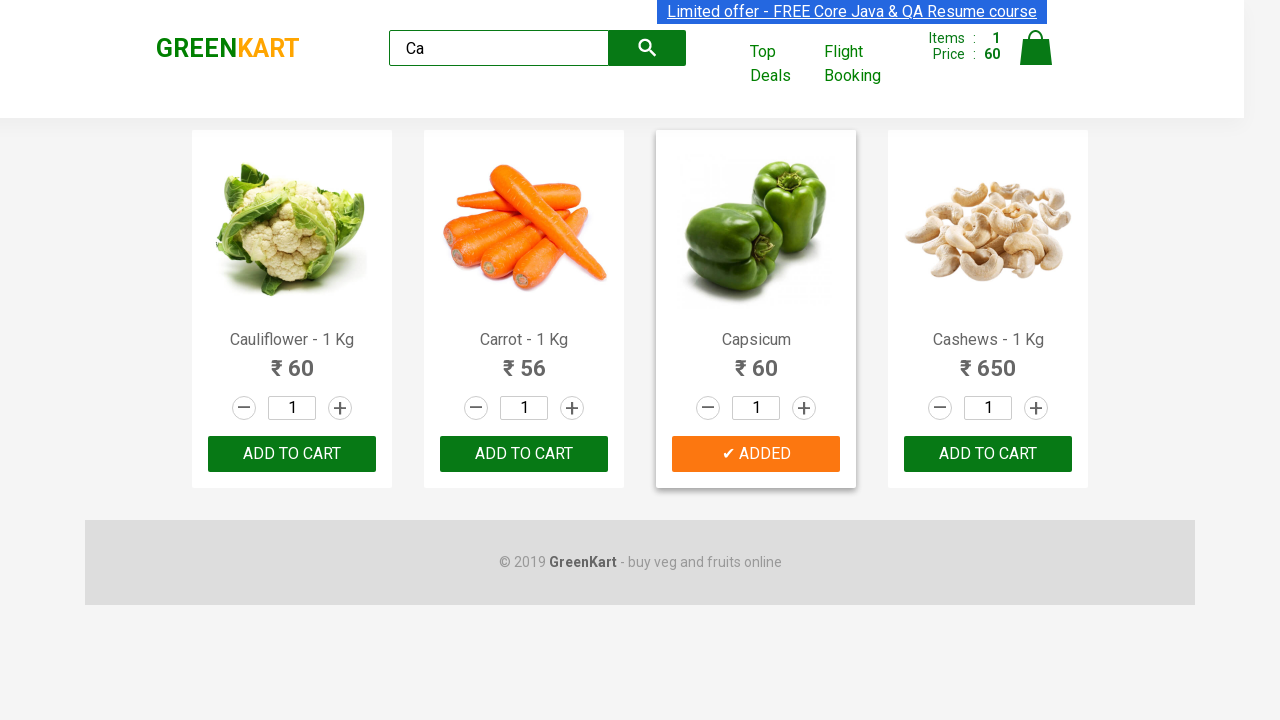

Selected product at index 2
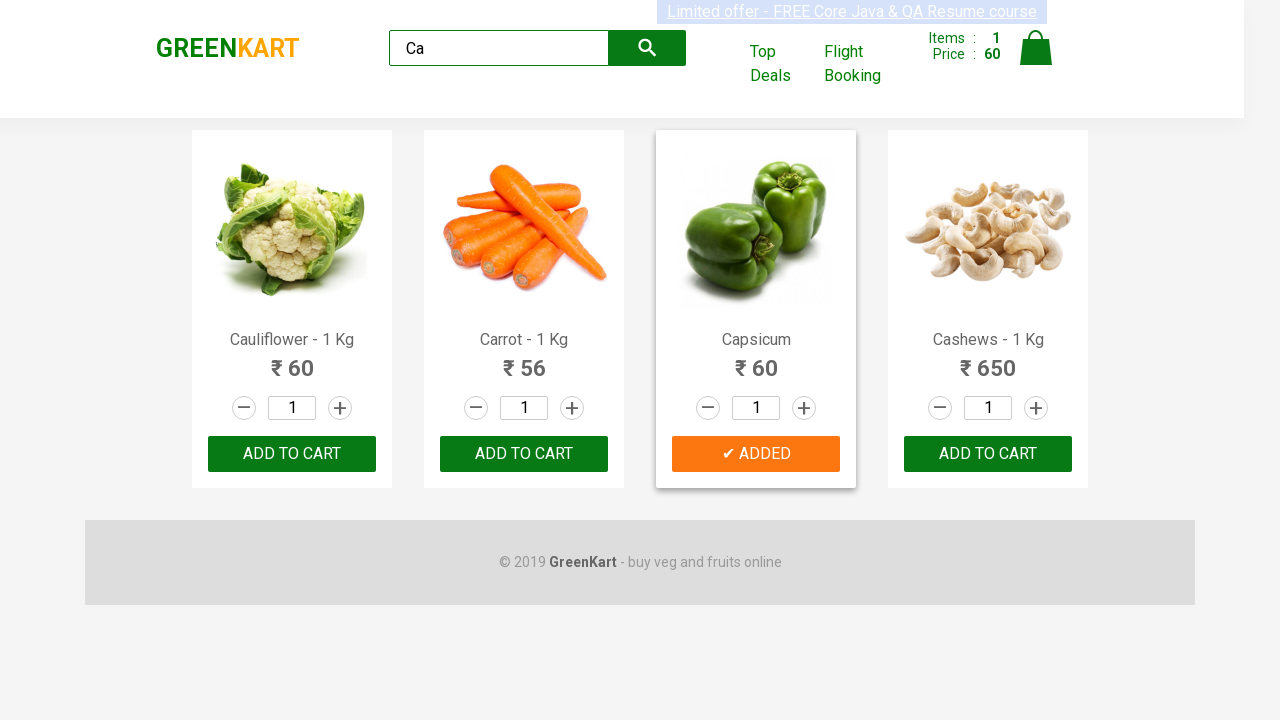

Retrieved product name: Capsicum
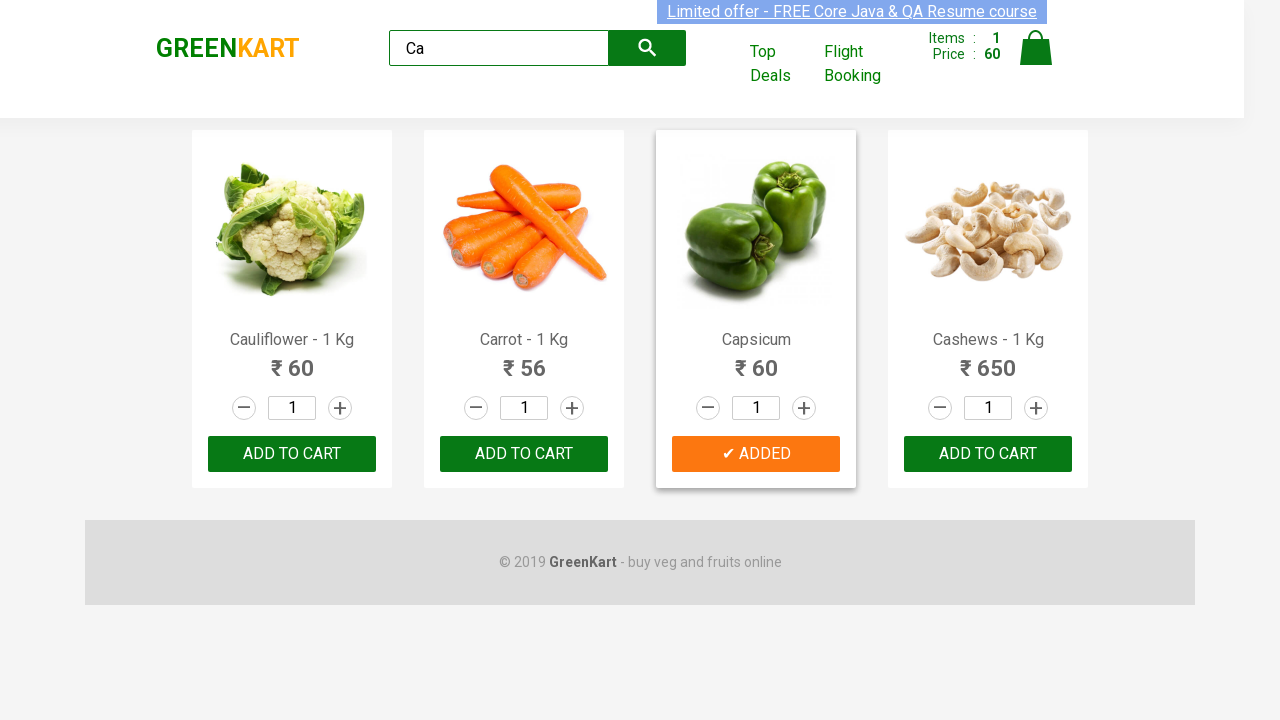

Selected product at index 3
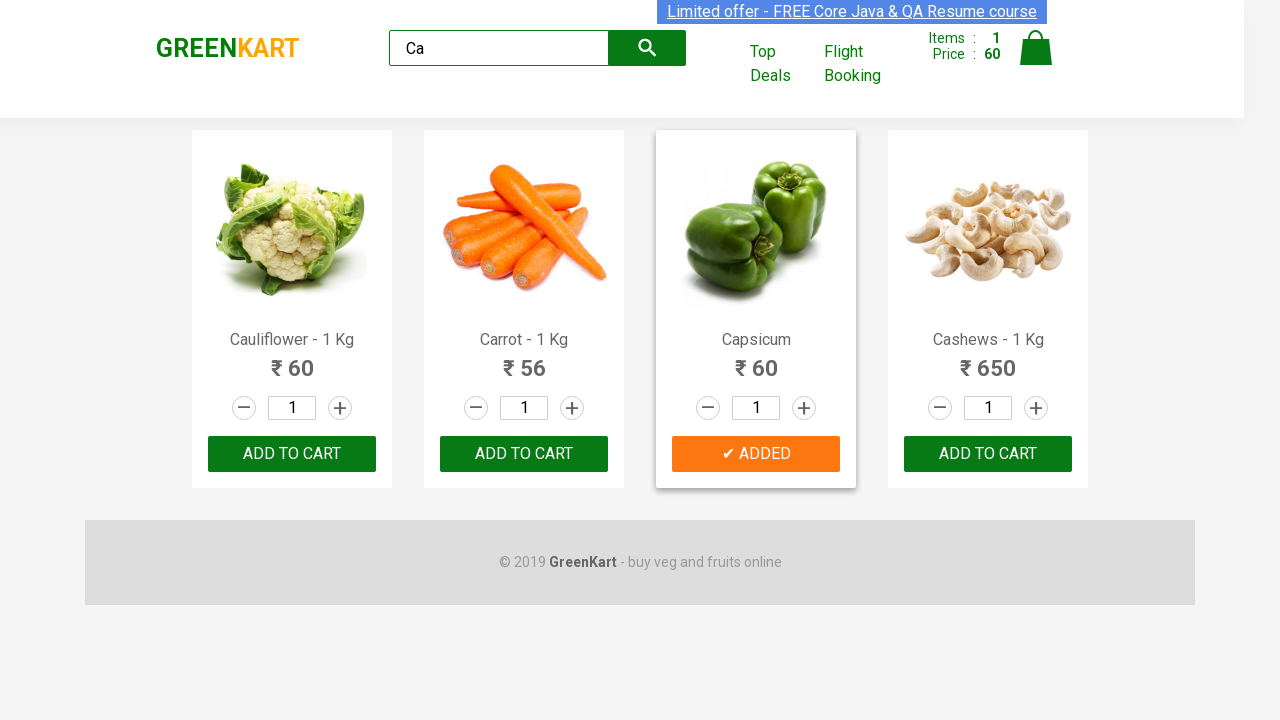

Retrieved product name: Cashews - 1 Kg
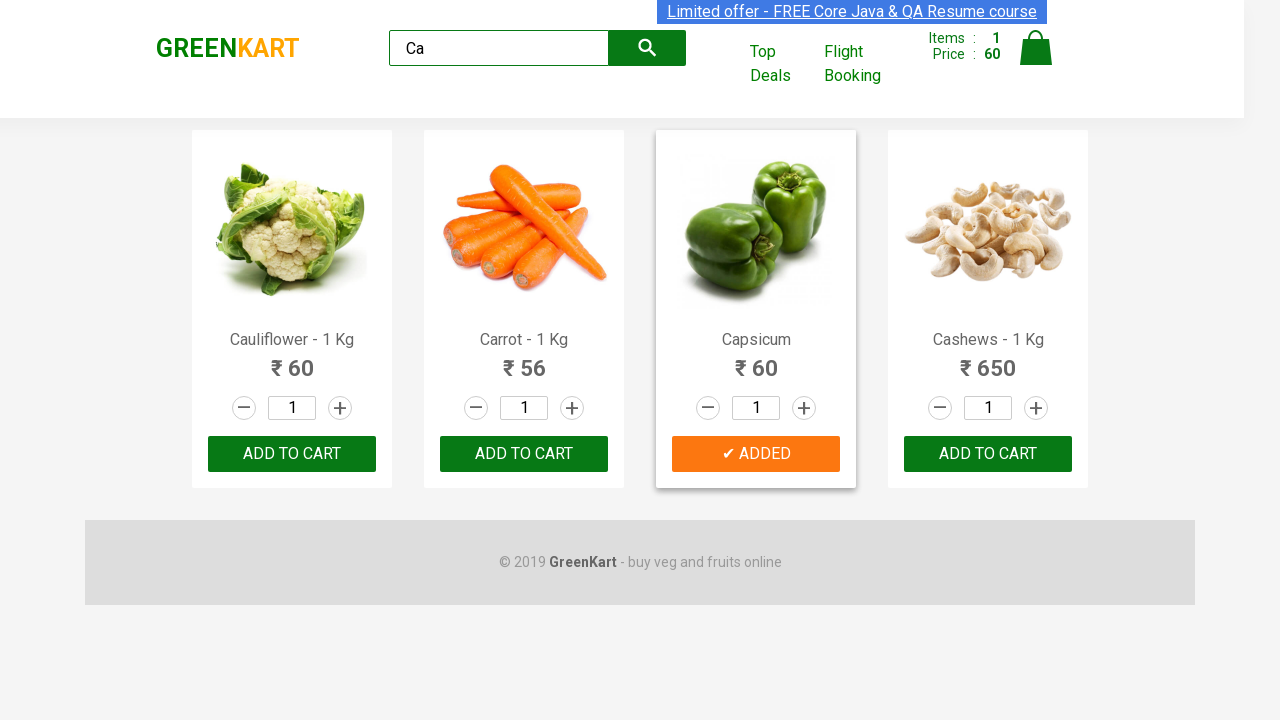

Found Cashews product and clicked ADD TO CART at (988, 454) on .products .product >> nth=3 >> text=ADD TO CART
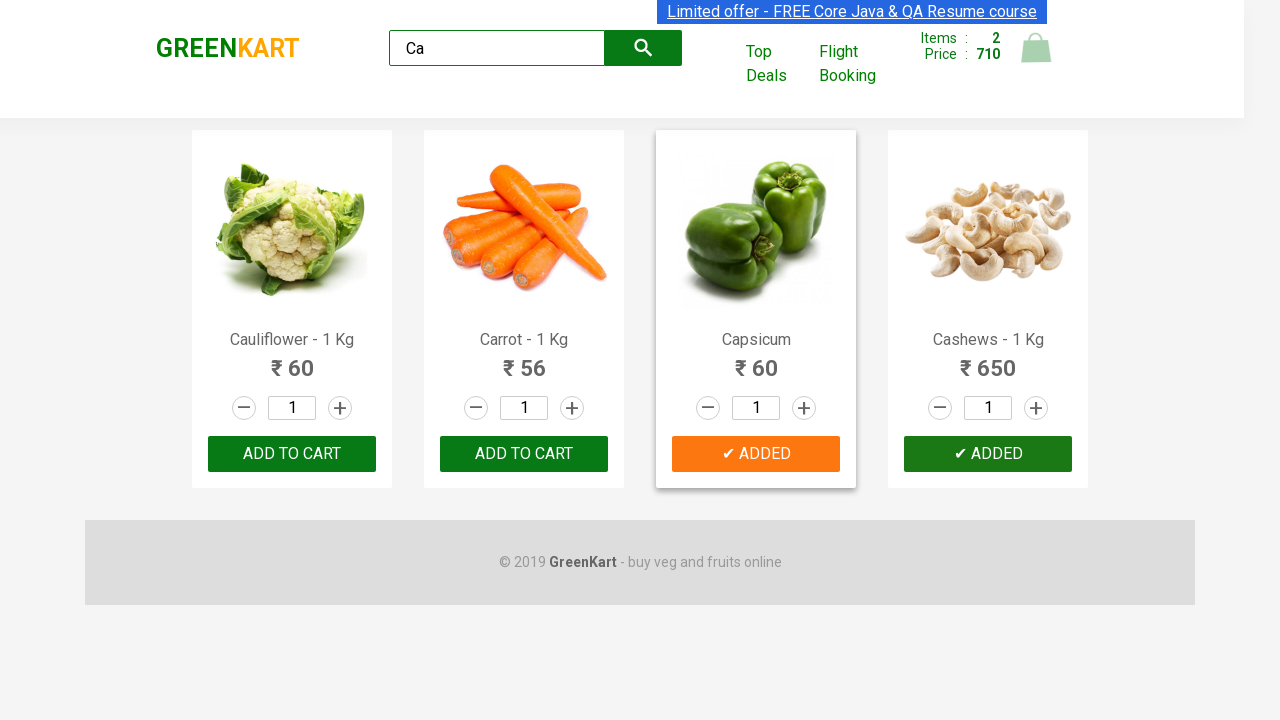

Verified brand text element is visible
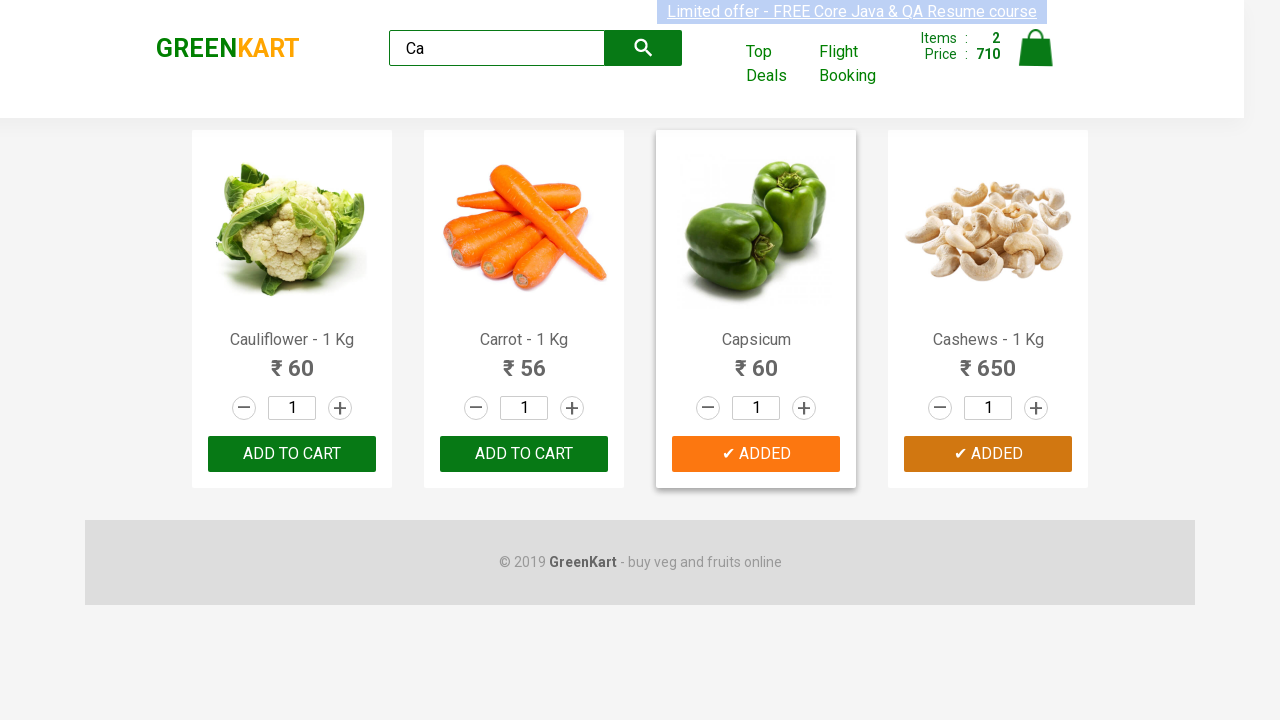

Clicked on cart icon to open cart at (1036, 48) on .cart-icon > img
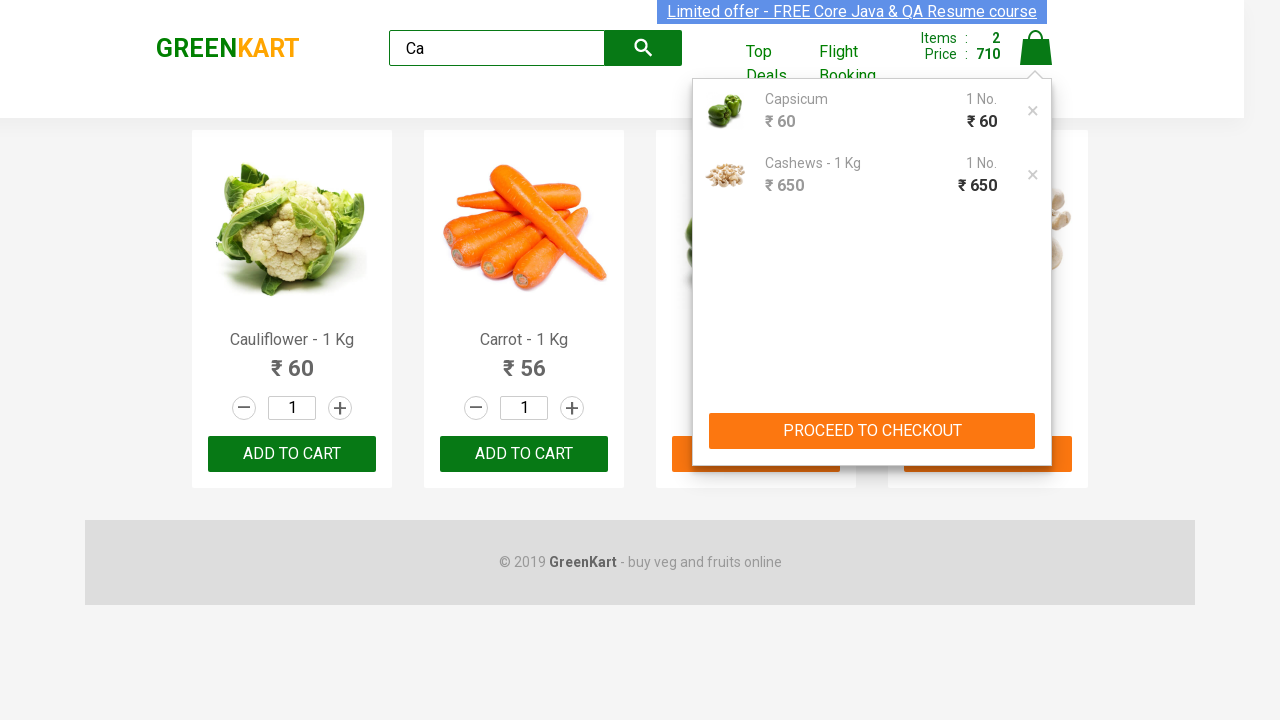

Clicked proceed to checkout button in cart preview at (872, 431) on .cart-preview > .action-block > button
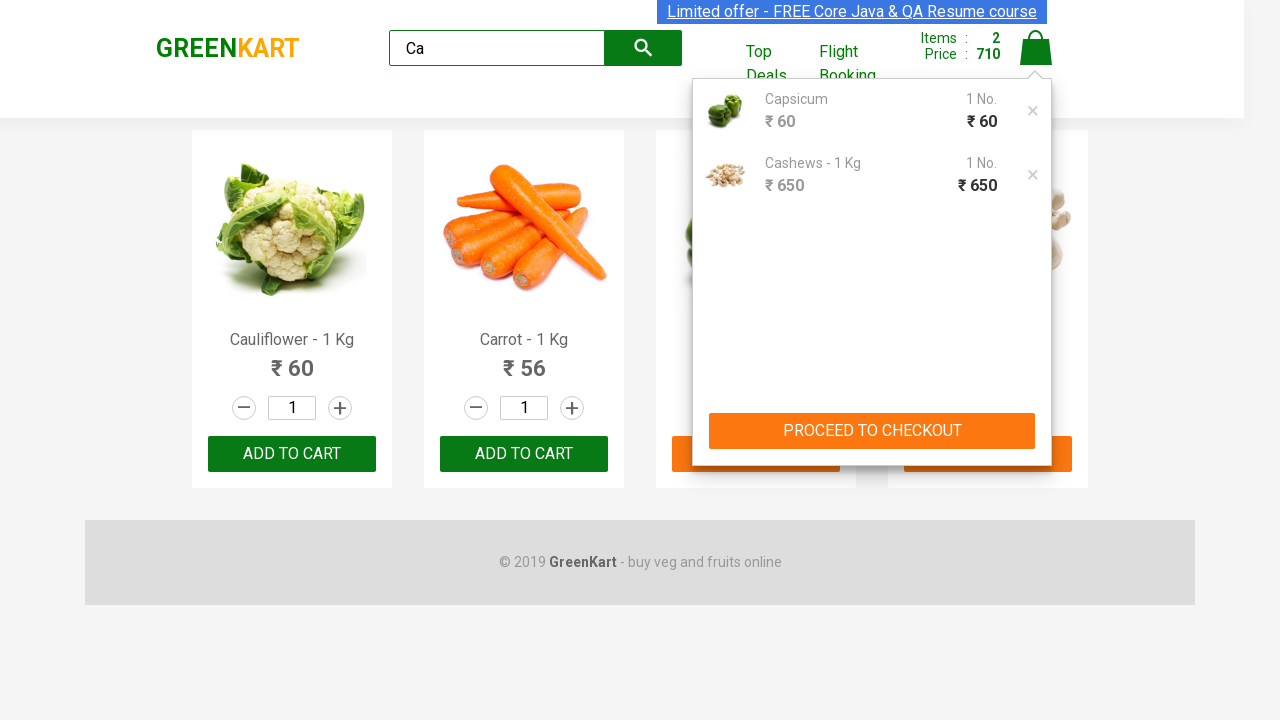

Clicked Place Order button to complete purchase at (1036, 491) on text=Place Order
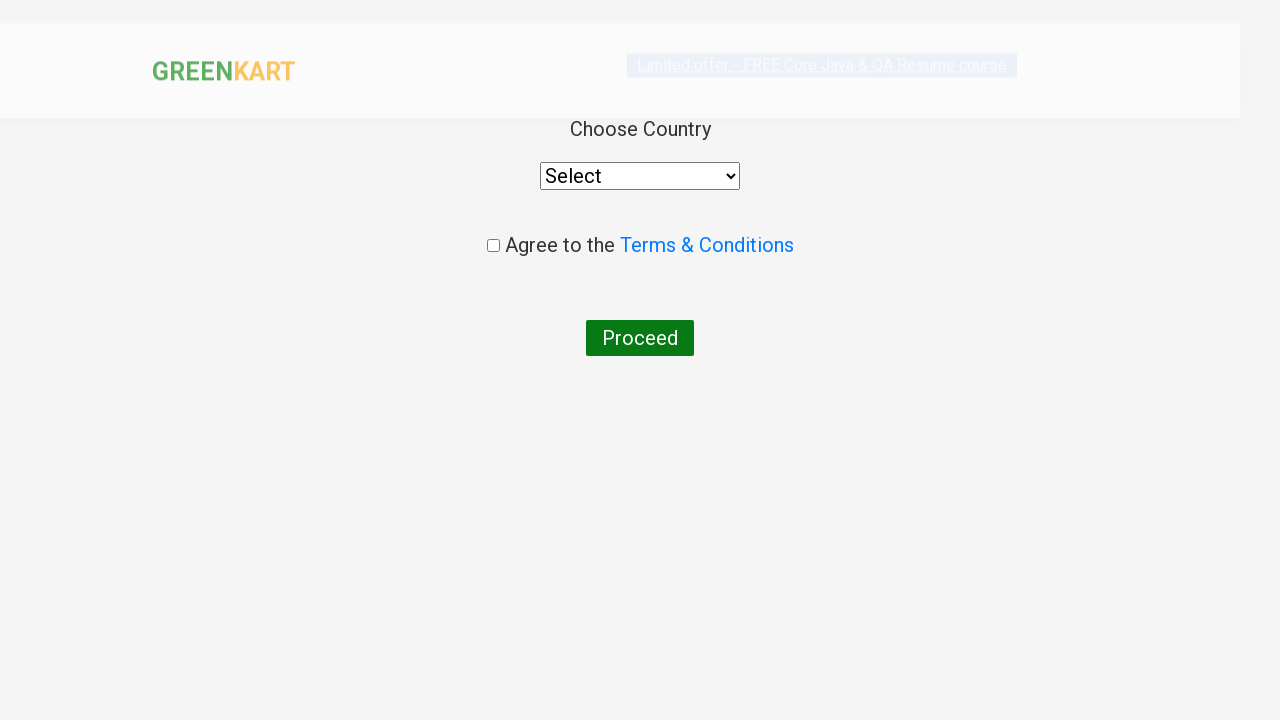

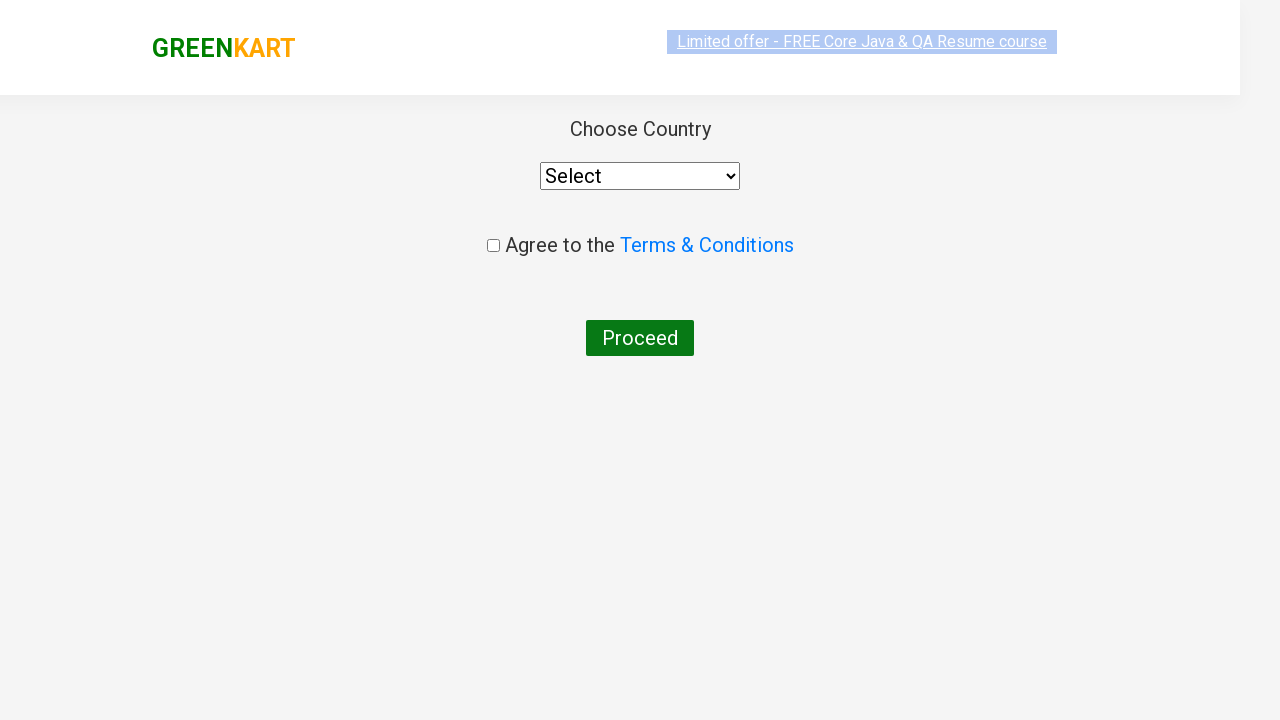